Tests clicking on a button identified by its class attribute on the UI Testing Playground class attribute challenge page

Starting URL: http://uitestingplayground.com/classattr

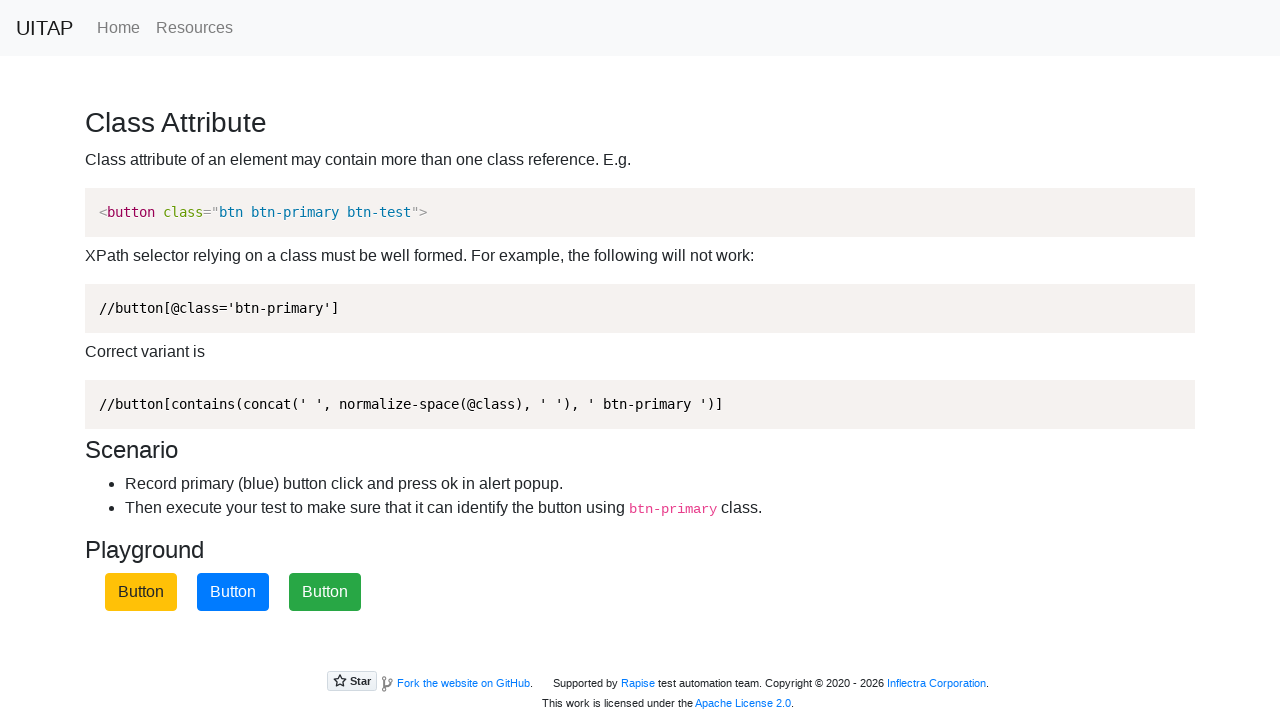

Clicked the blue button identified by class attribute 'btn-primary' at (233, 592) on .btn-primary
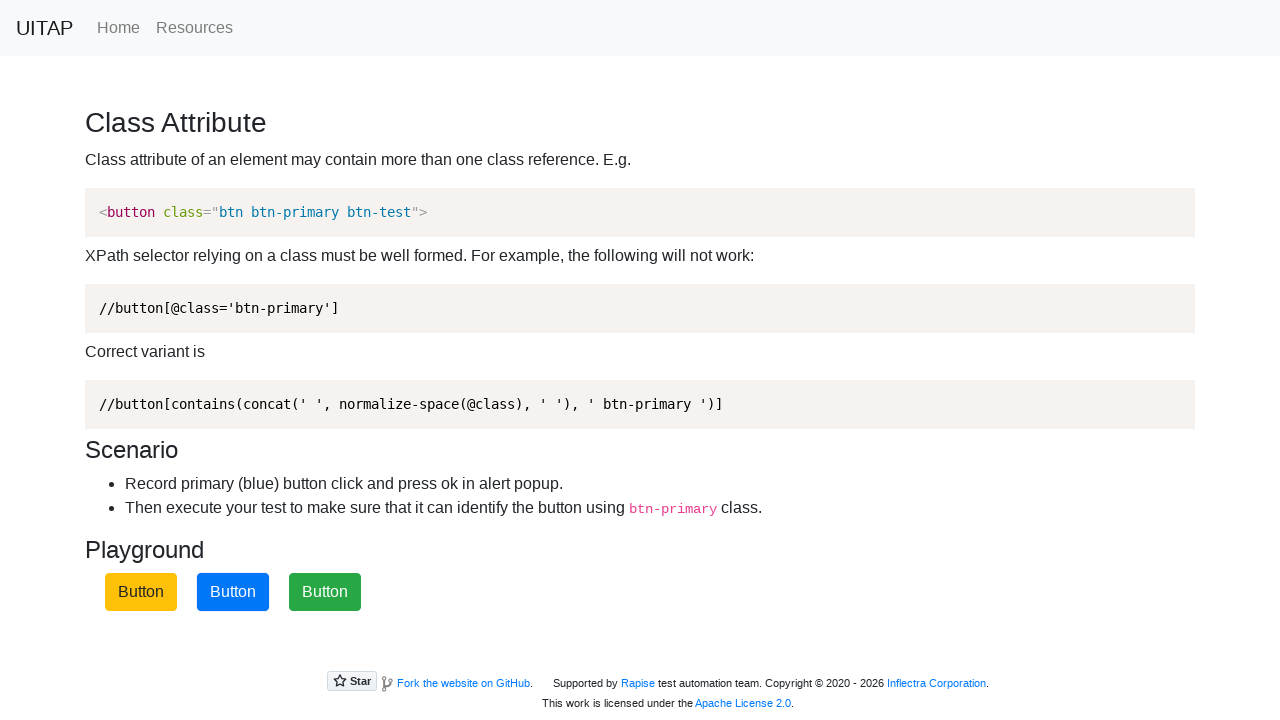

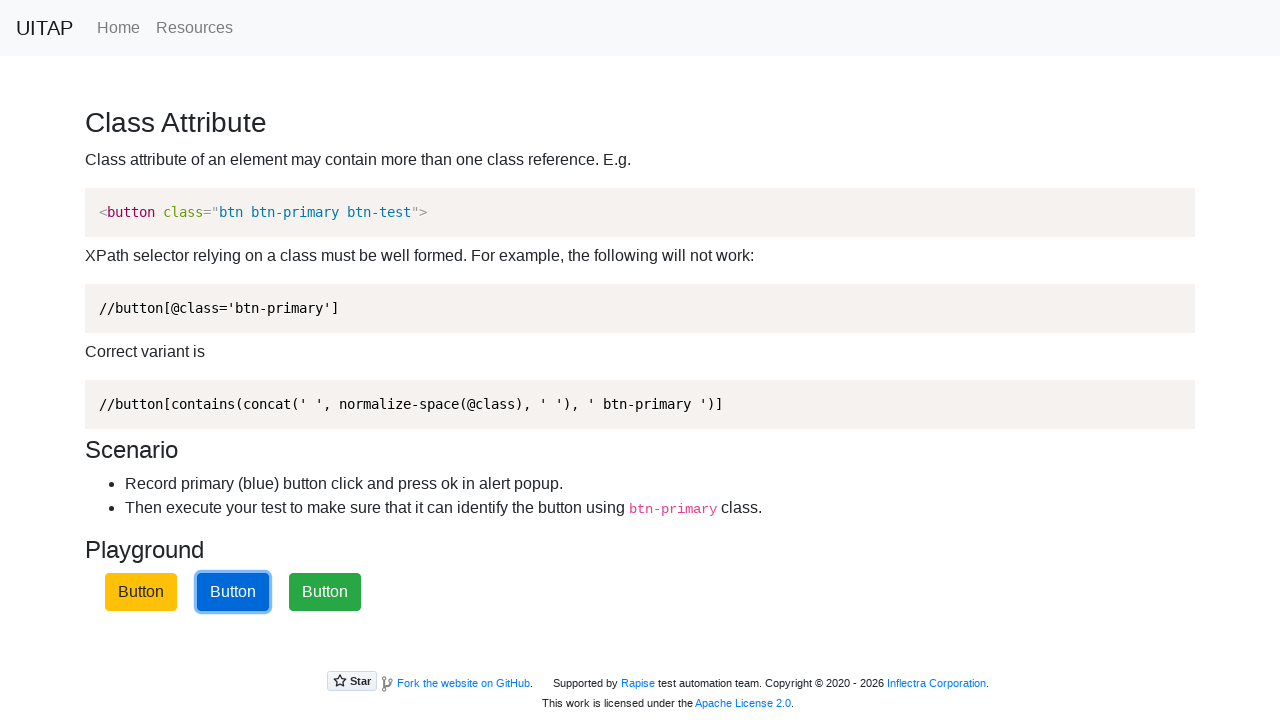